Tests window handling functionality on a demo site by clicking a button that opens a new tabbed window

Starting URL: http://demo.automationtesting.in/Windows.html

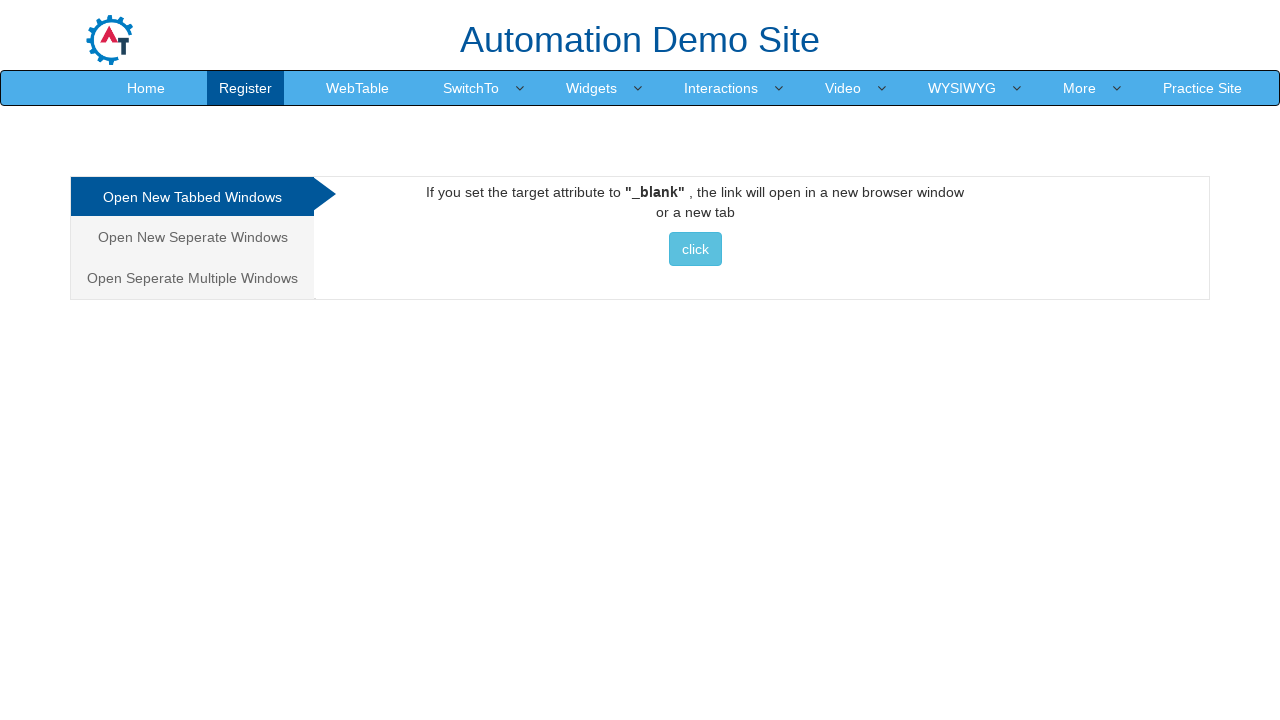

Navigated to Windows demo page
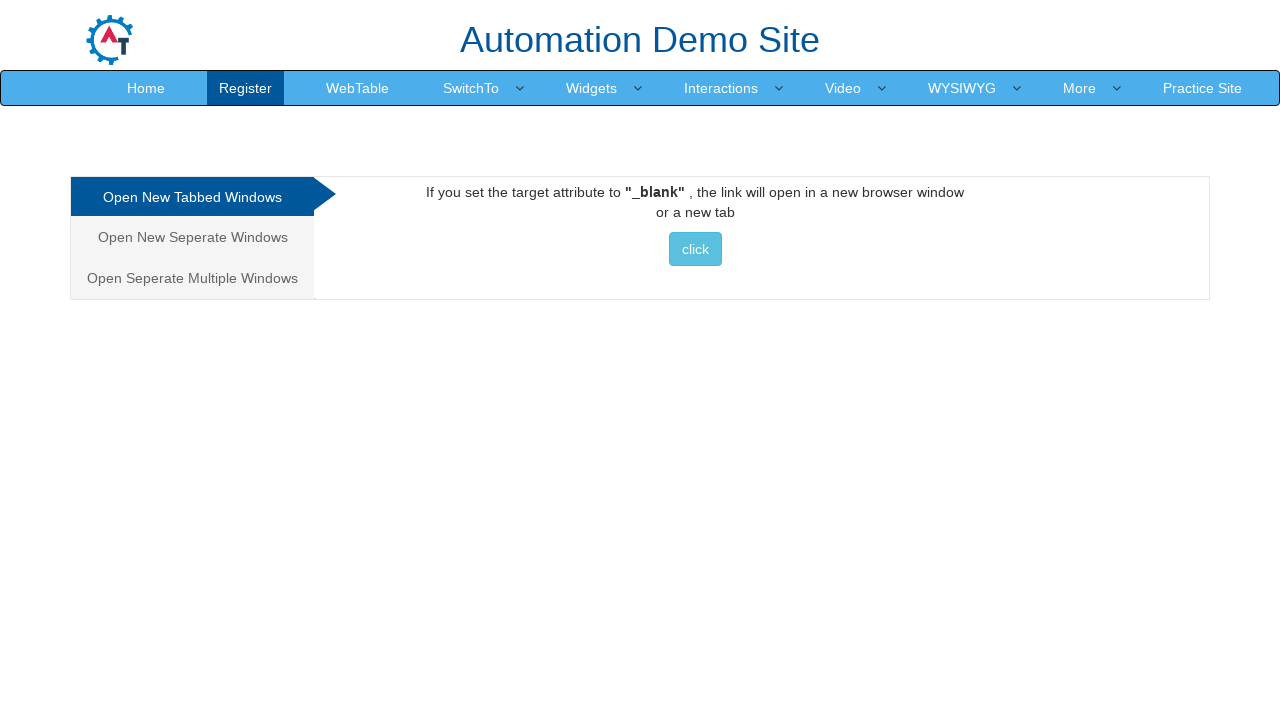

Clicked button to open new tabbed window at (695, 249) on xpath=//*[@id='Tabbed']/a/button
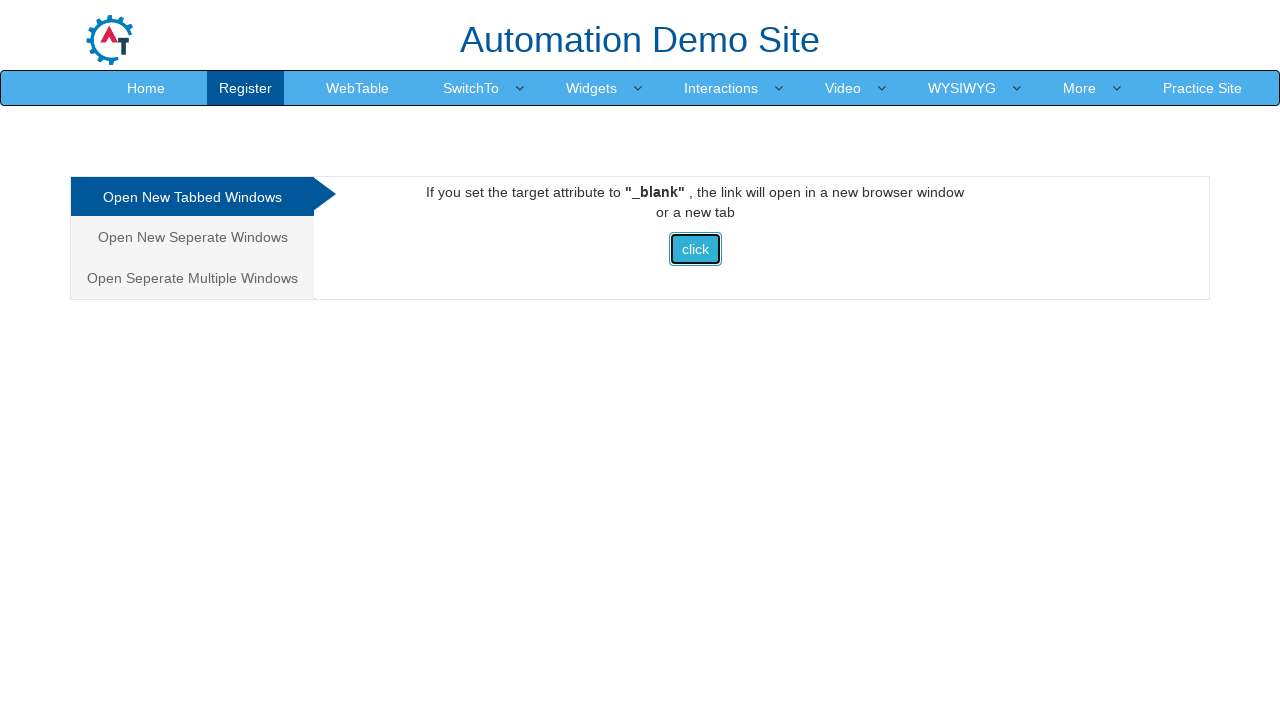

Waited for new window to open
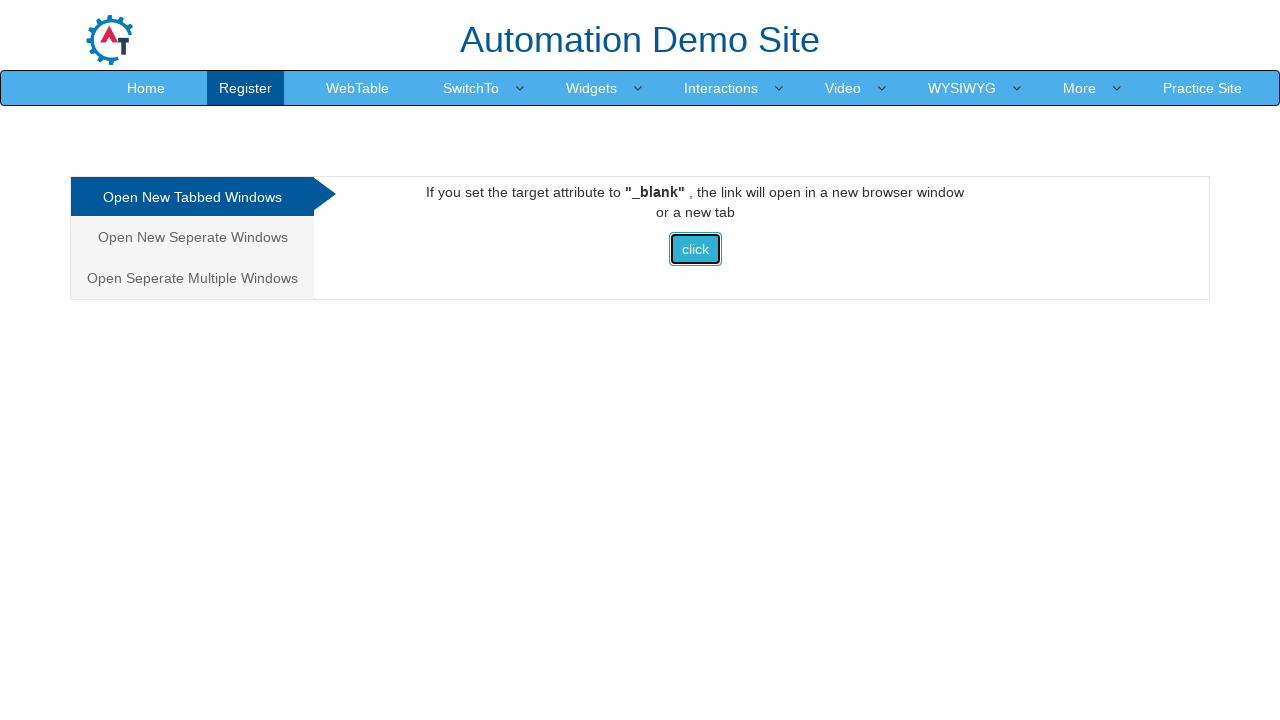

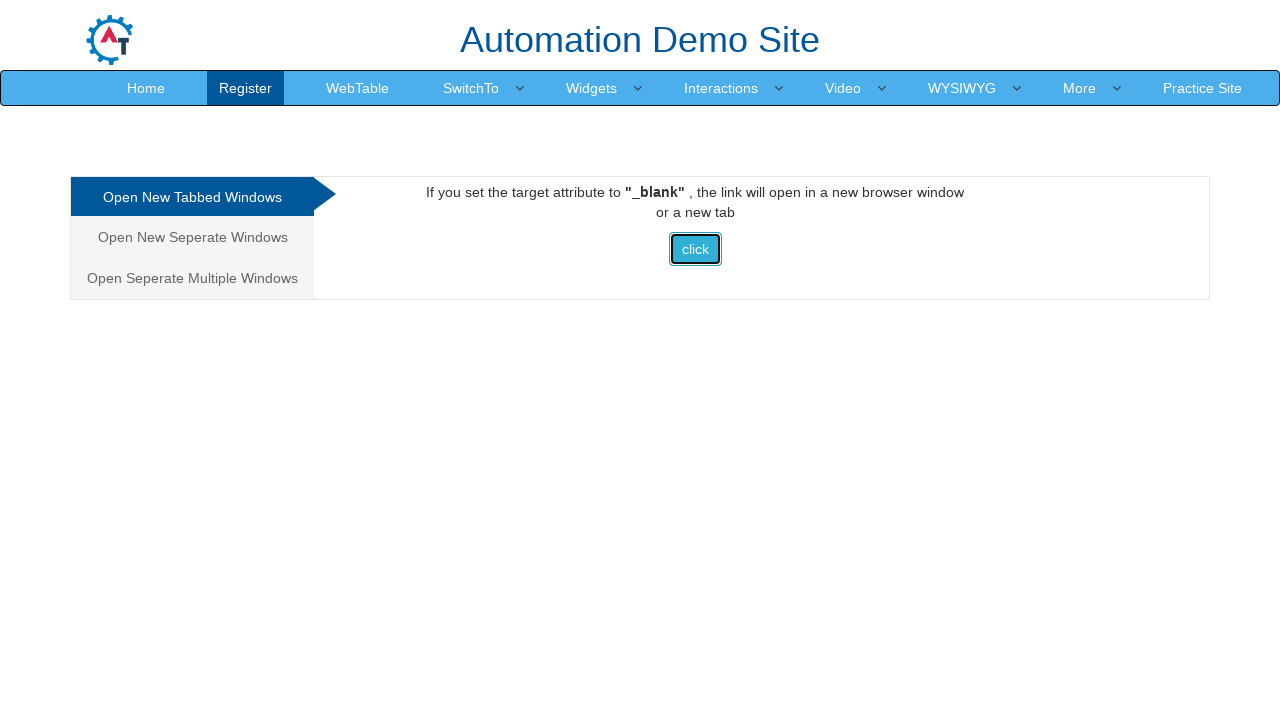